Tests radio button selection on an automation practice page by finding and clicking a specific radio button with value "radio2" and verifying it becomes selected

Starting URL: https://rahulshettyacademy.com/AutomationPractice/

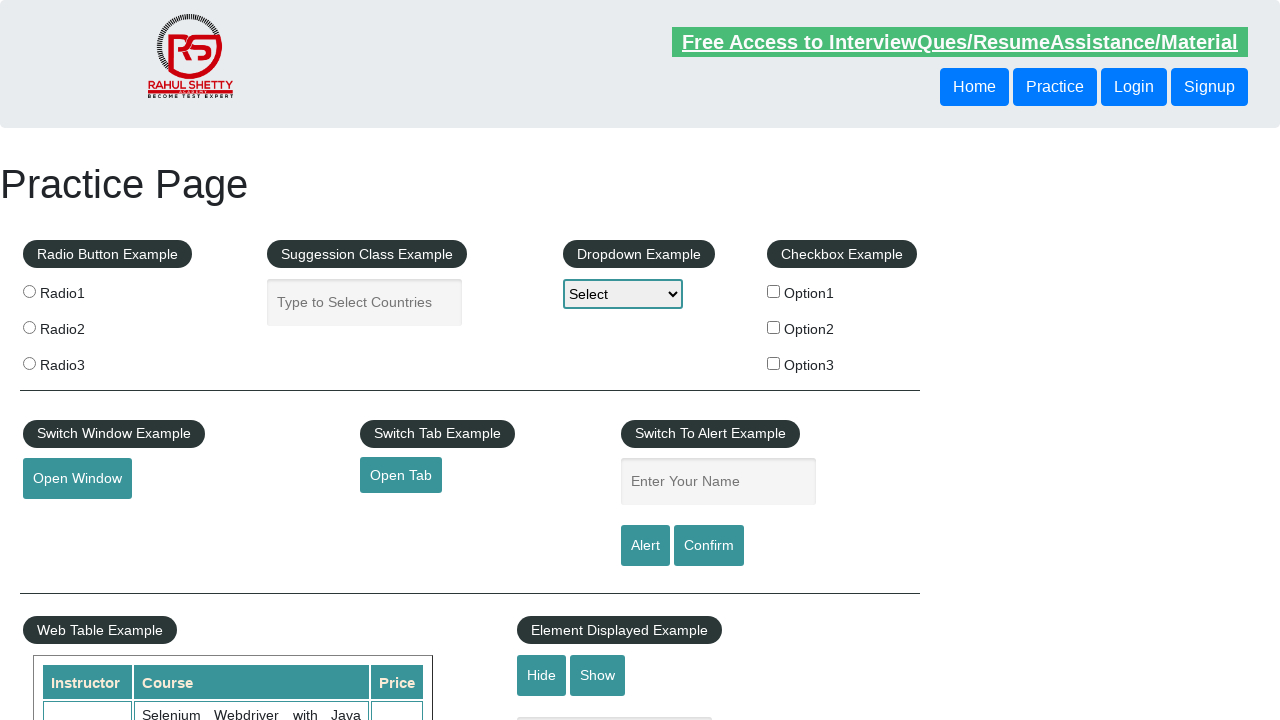

Navigated to automation practice page
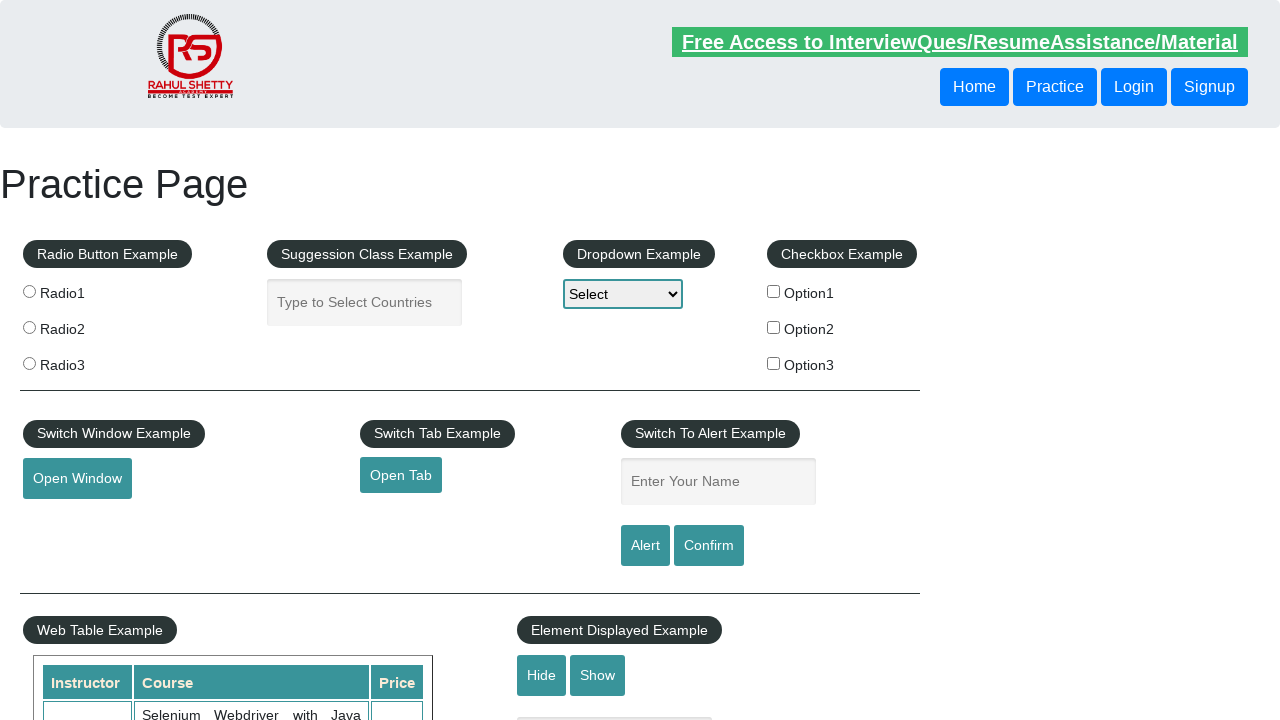

Clicked radio button with value 'radio2' at (29, 327) on input[type='radio'][value='radio2']
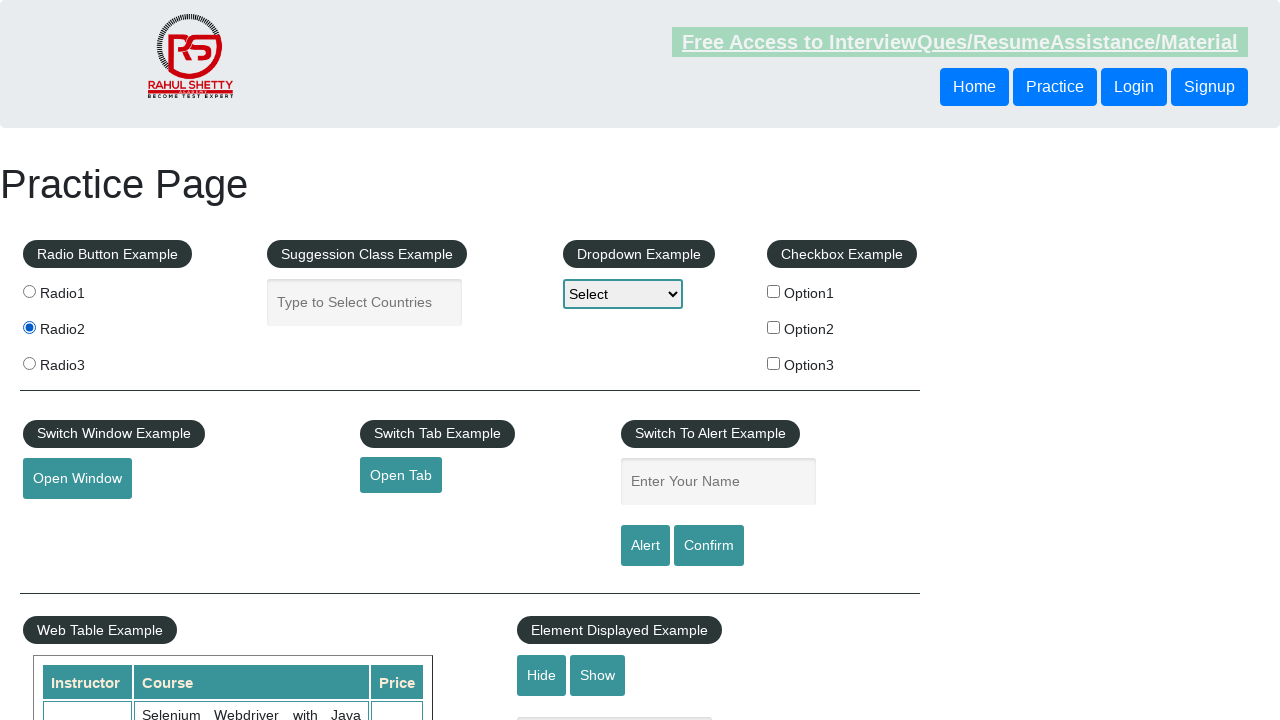

Verified radio button 'radio2' is selected
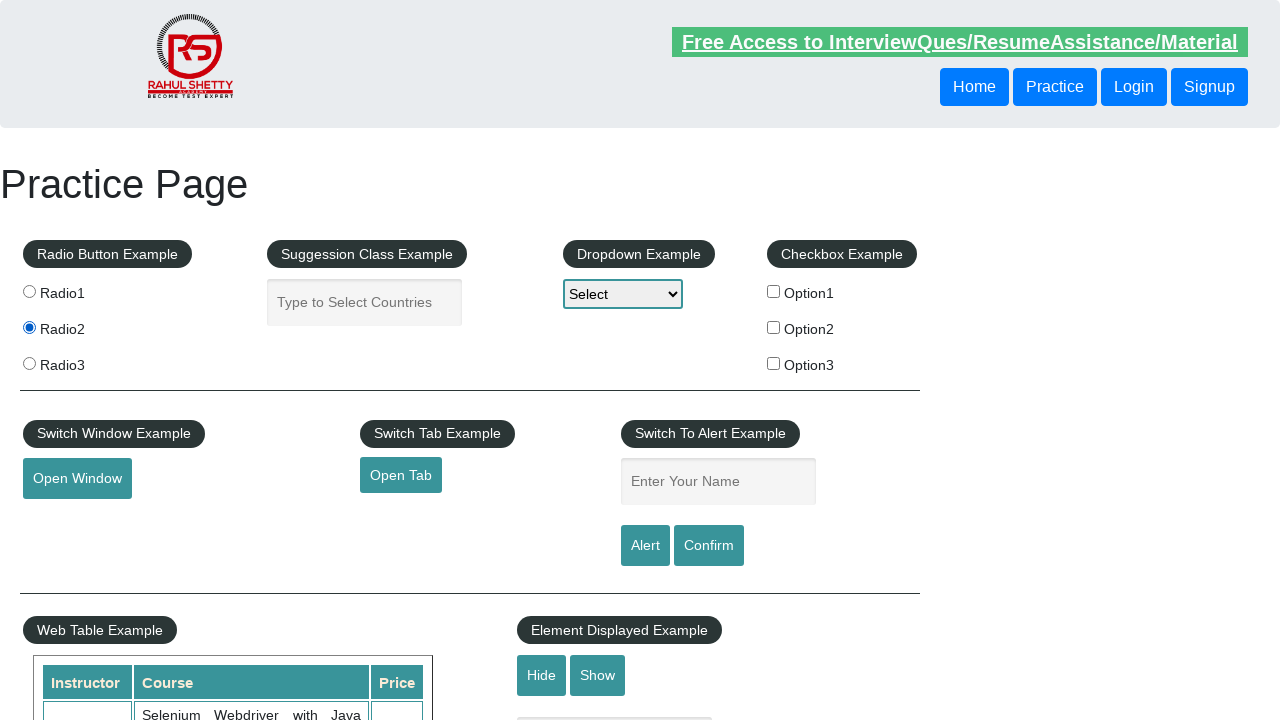

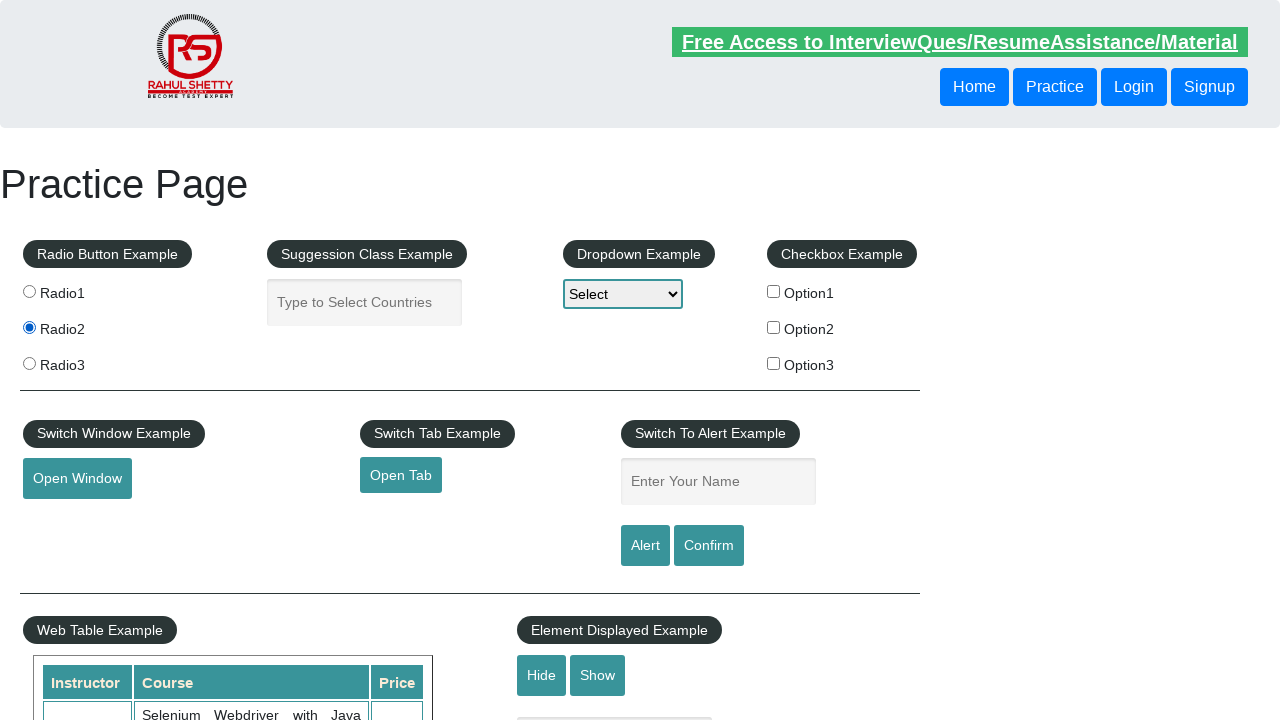